Navigates to a product page by clicking on a sale item image, then verifies the product title, compares normal and offer prices, and checks that the description is displayed

Starting URL: https://practice.automationtesting.in/

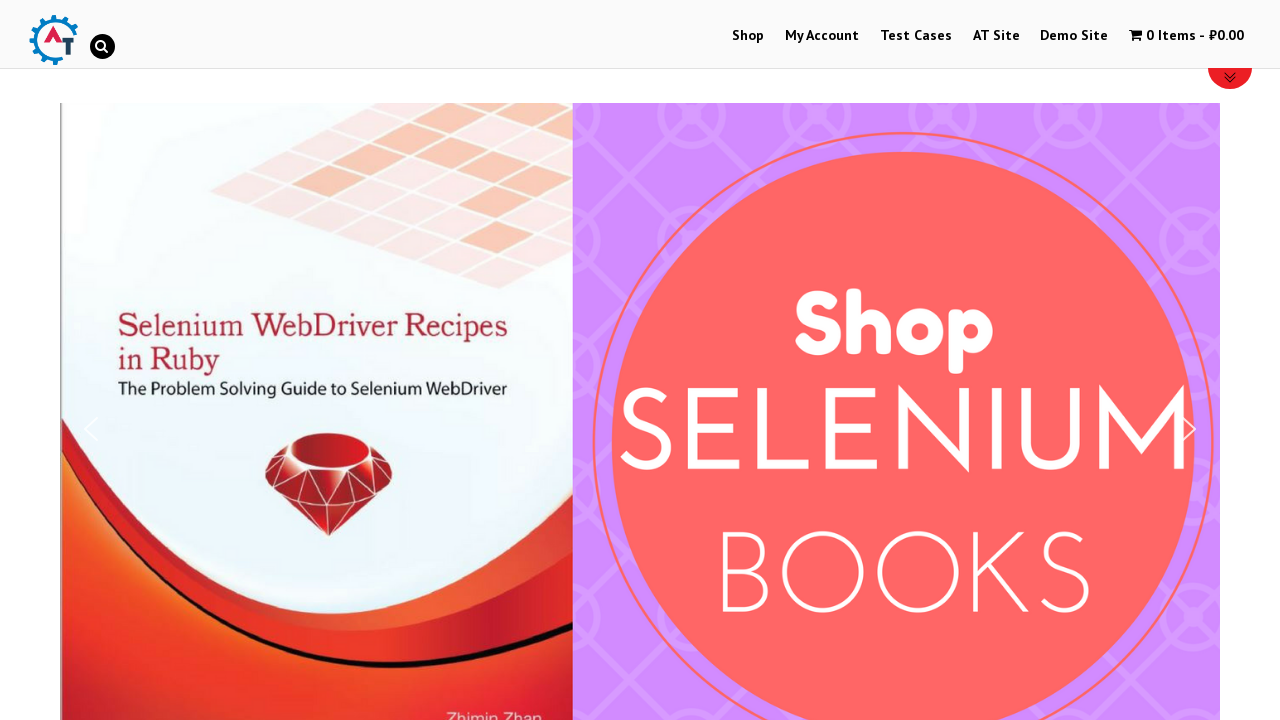

Scrolled to sale item image
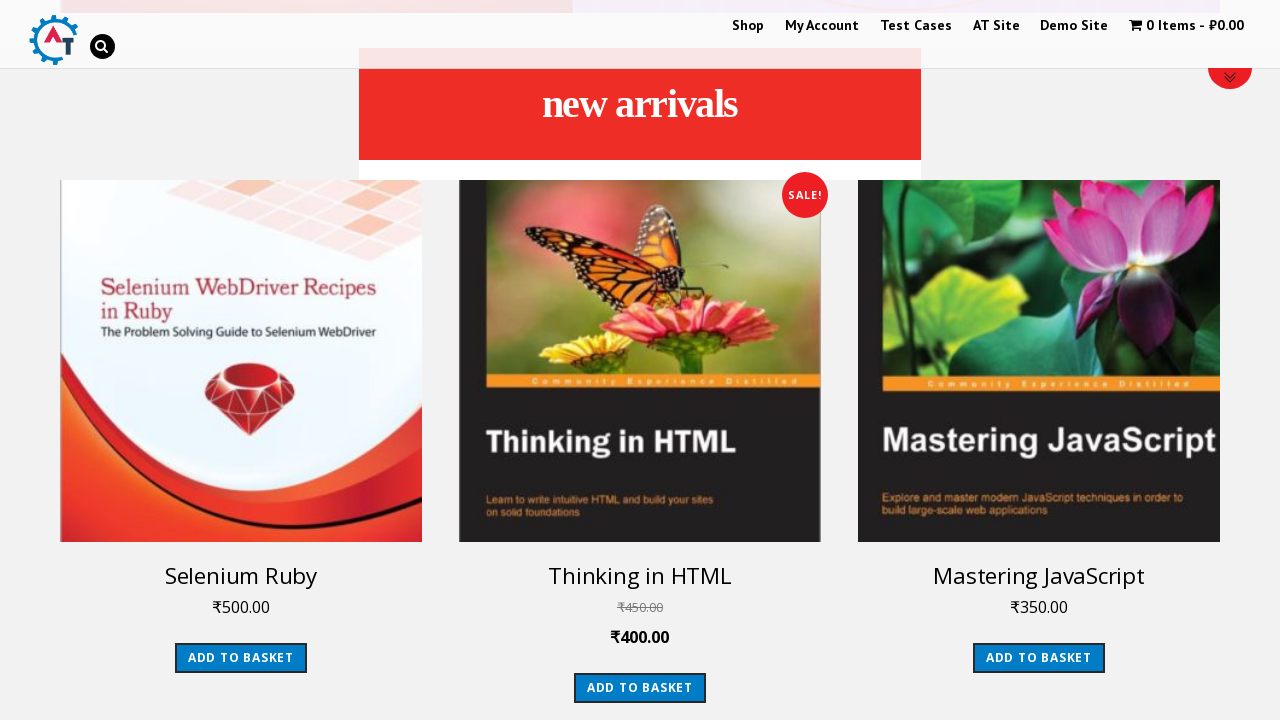

Clicked on sale item image to navigate to product page at (640, 361) on xpath=//span[@class='onsale' ] /../img[@class='attachment-shop_catalog size-shop
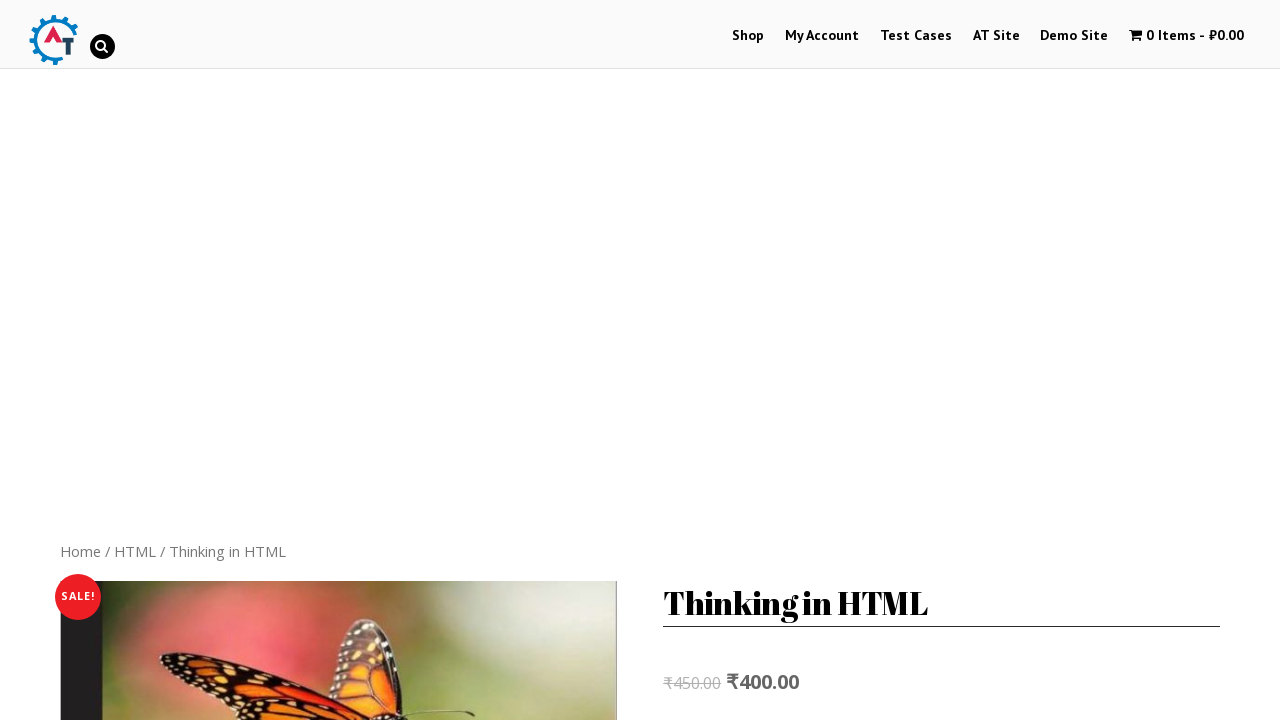

Product page loaded and product image visible
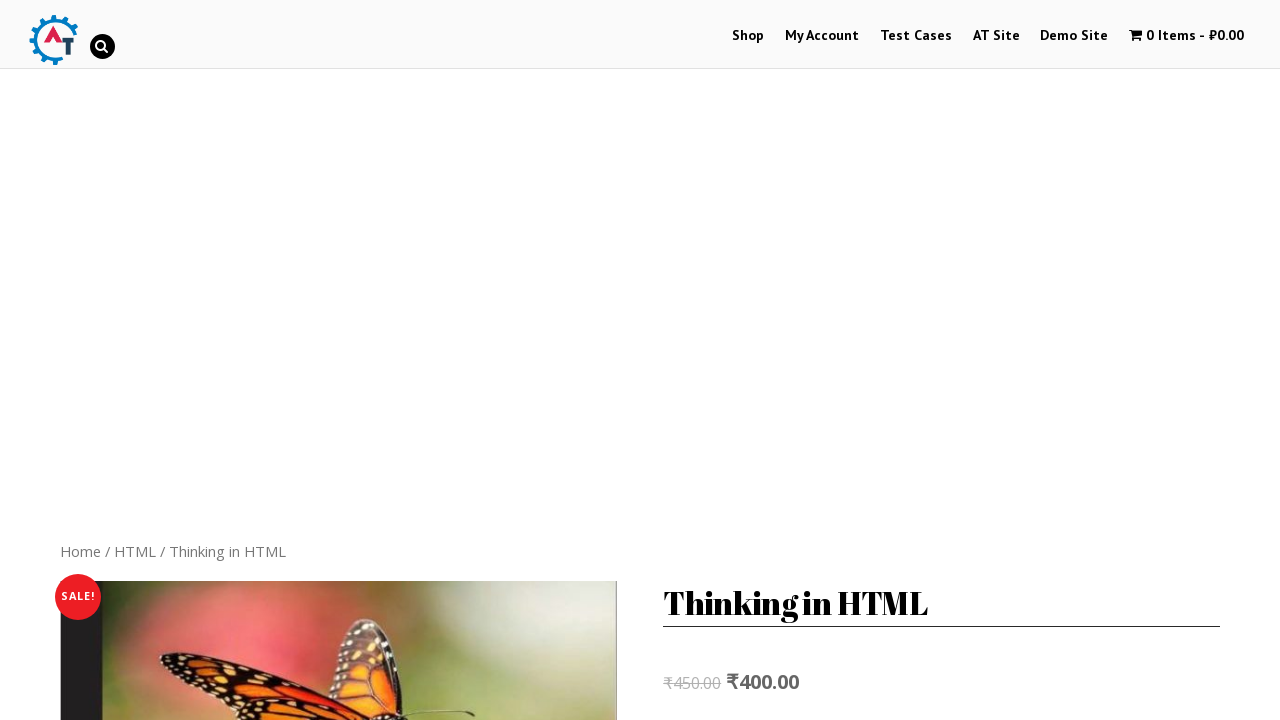

Verified product title is 'Thinking in HTML'
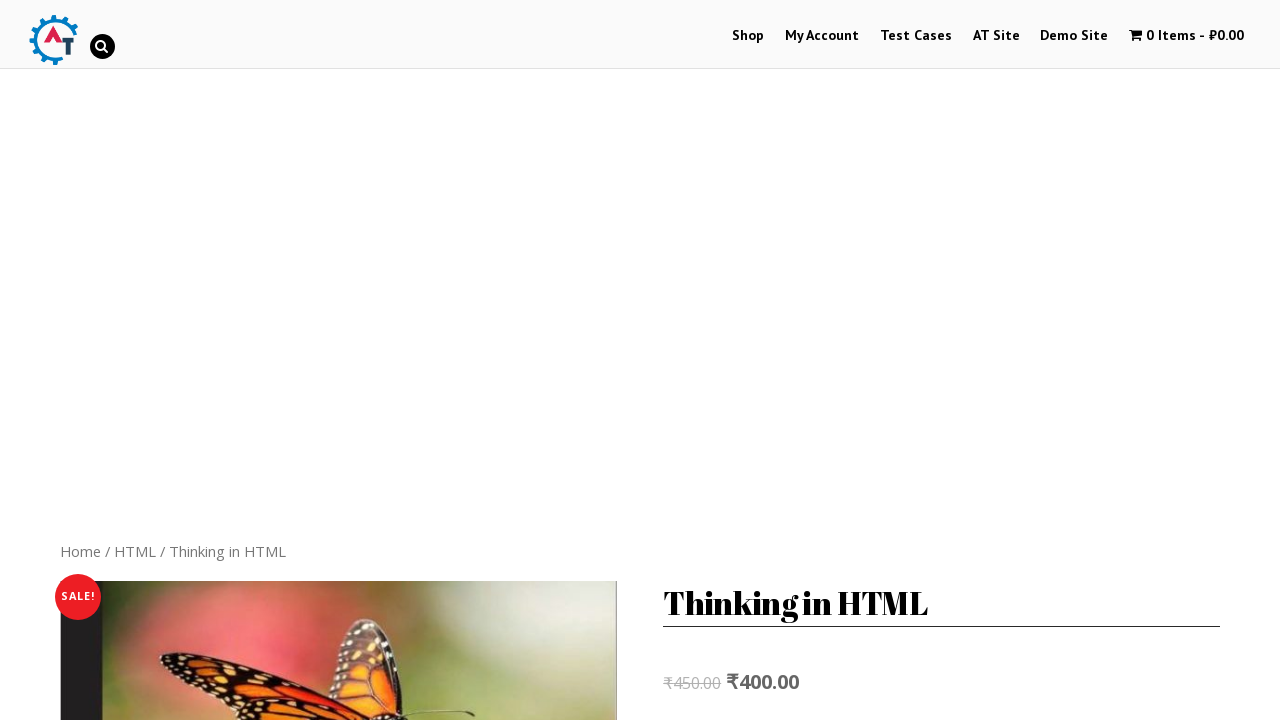

Located normal and offer price elements
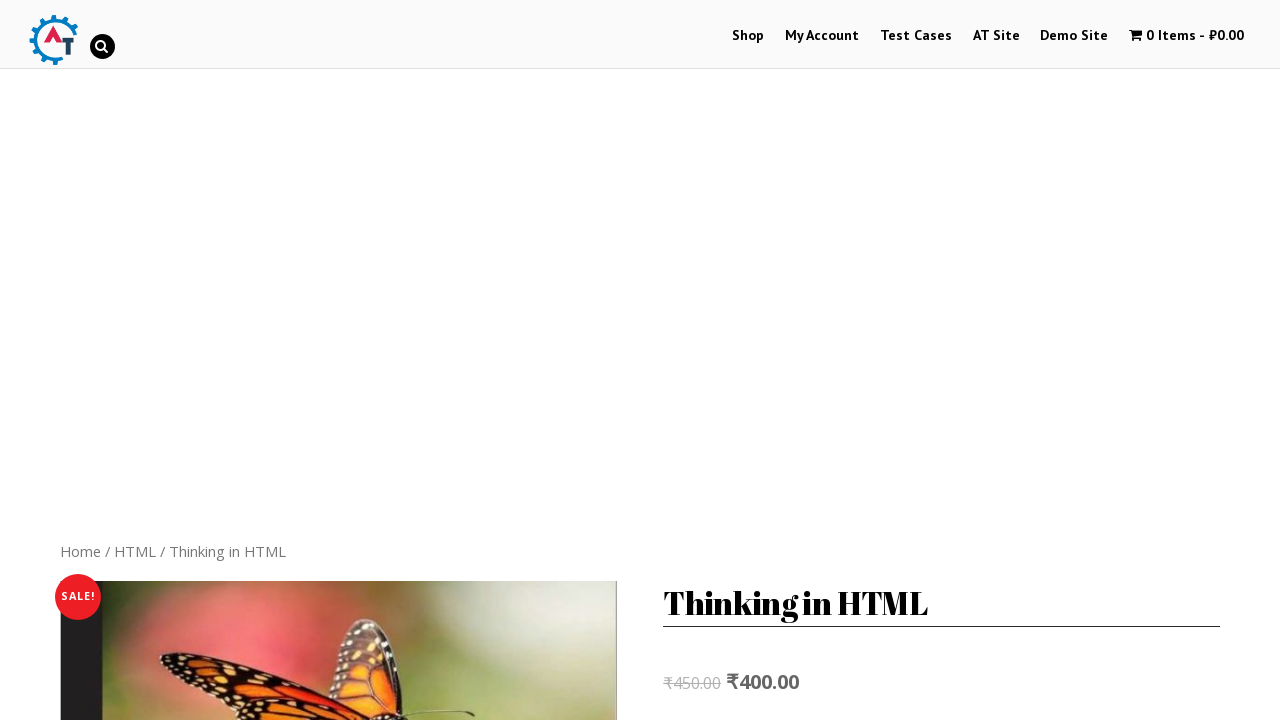

Retrieved normal price '₹450.00' and offer price '₹400.00'
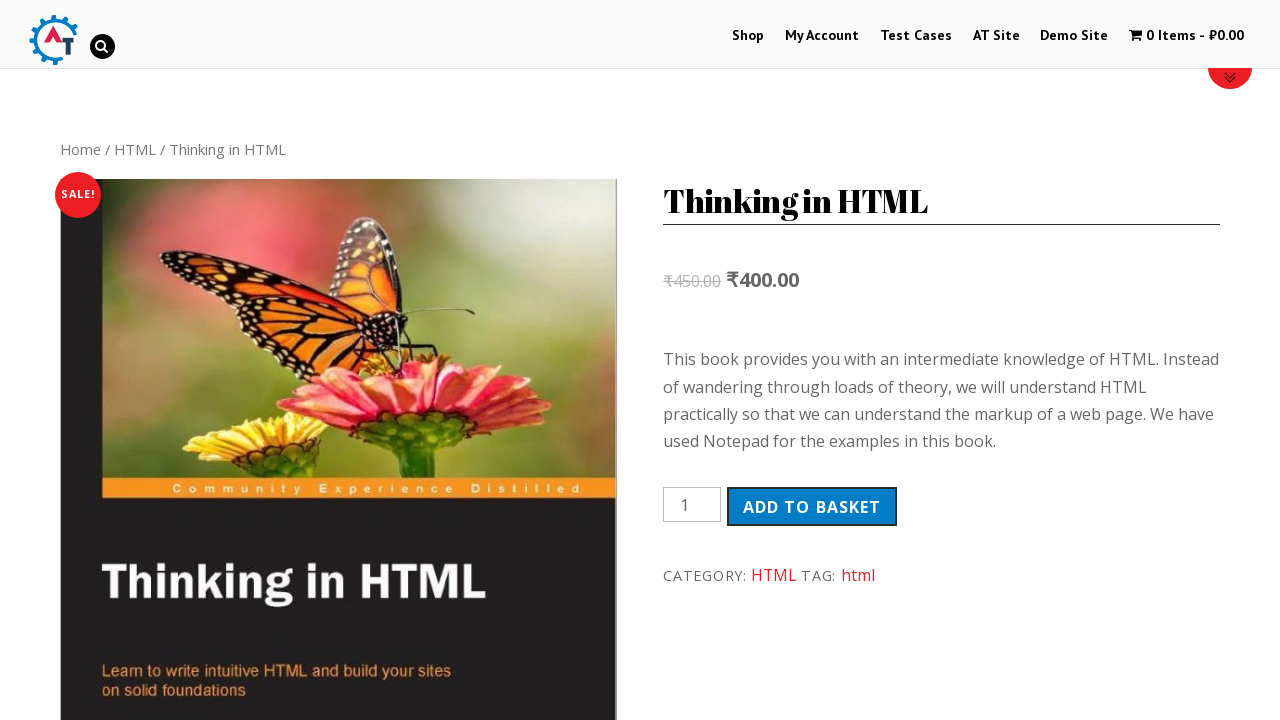

Converted prices to integers: normal=45000, offer=40000
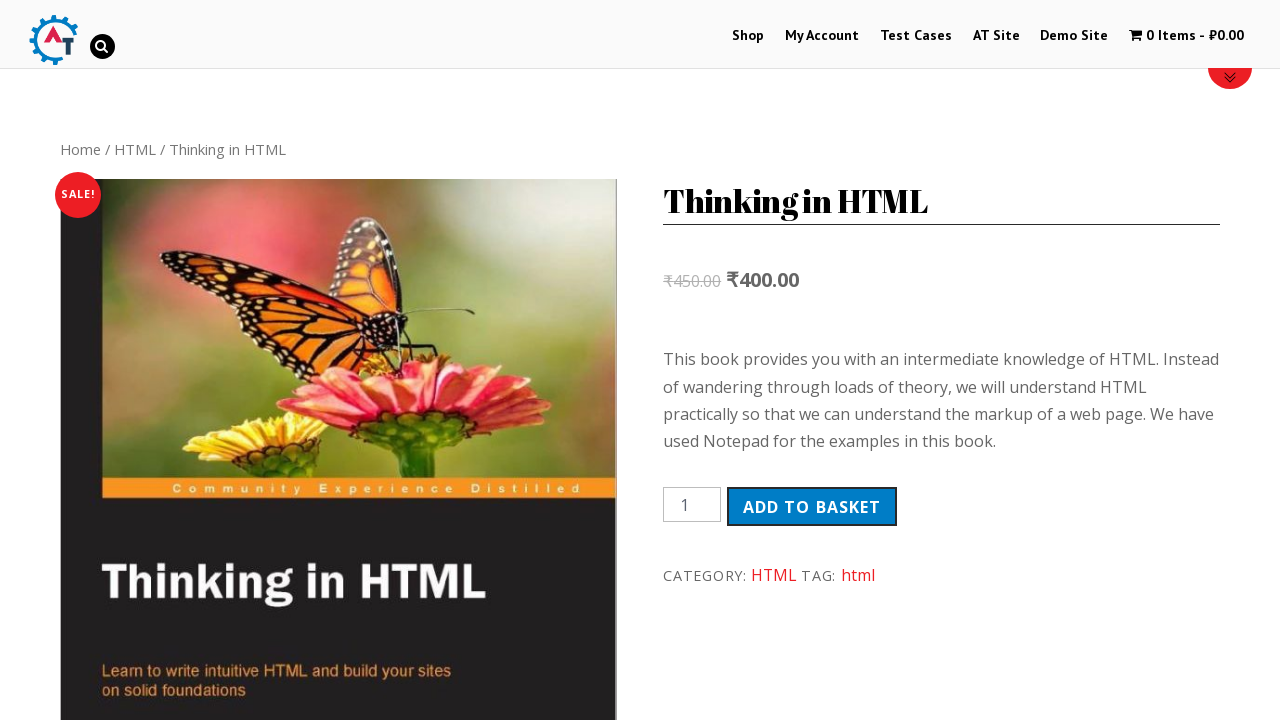

Verified normal price is greater than offer price
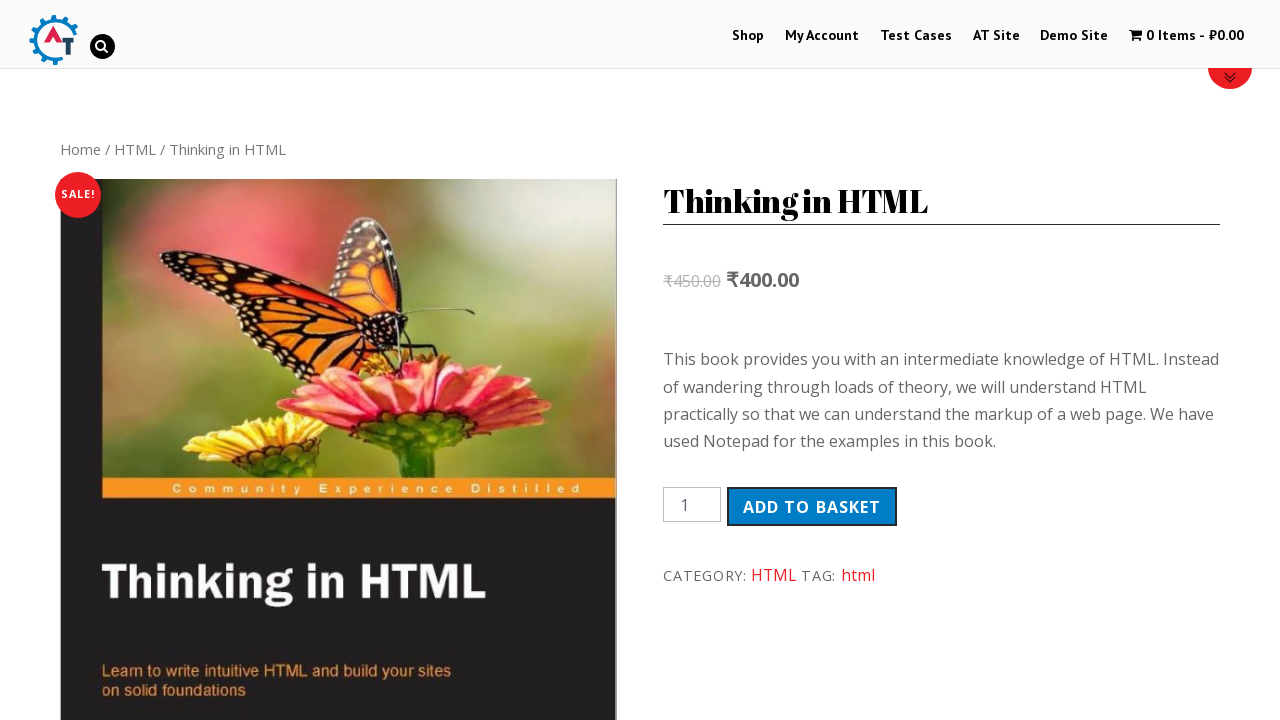

Verified product description section is visible
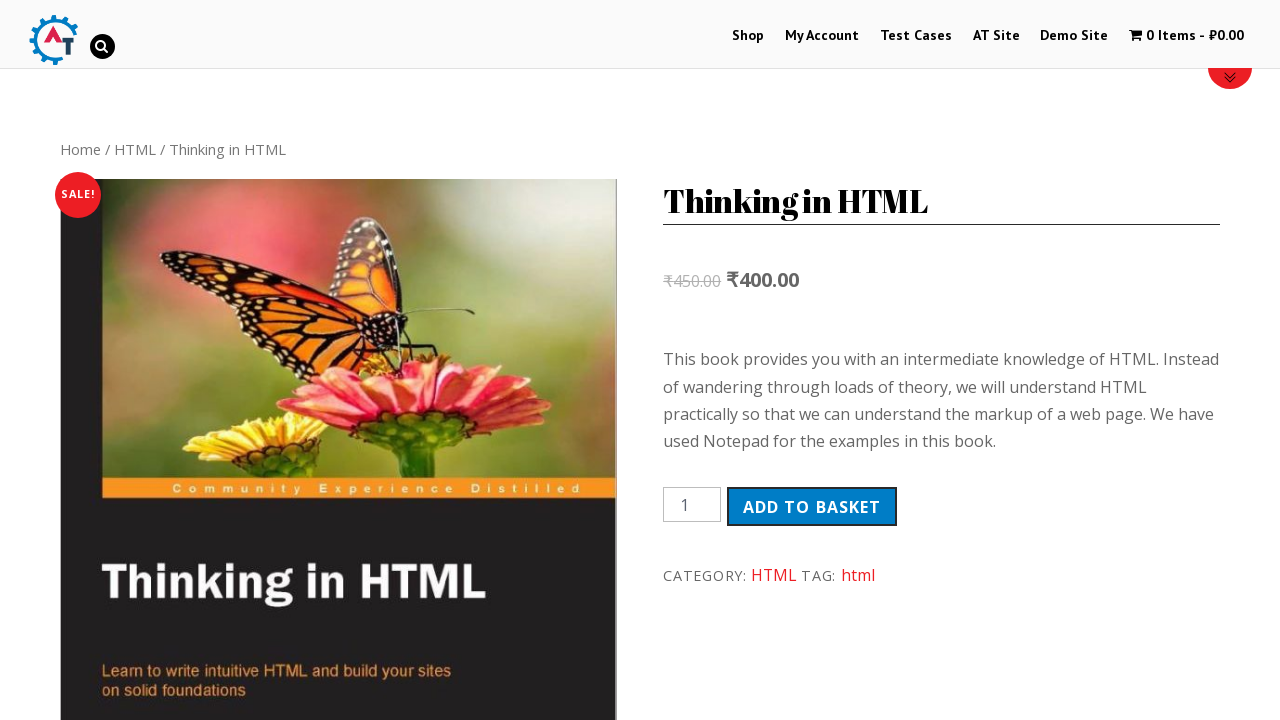

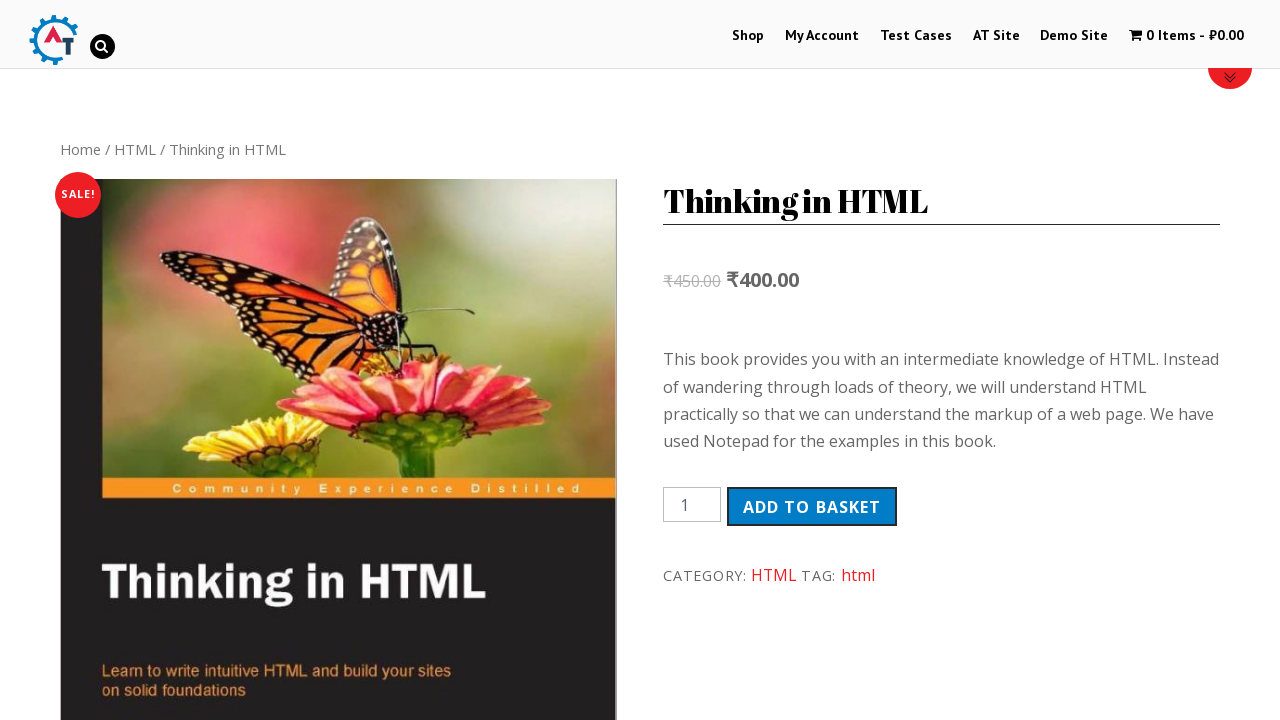